Navigates to Singapore Pools Toto results page and verifies that the jackpot amount and draw date elements are displayed on the page.

Starting URL: https://www.singaporepools.com.sg/en/product/pages/toto_results.aspx

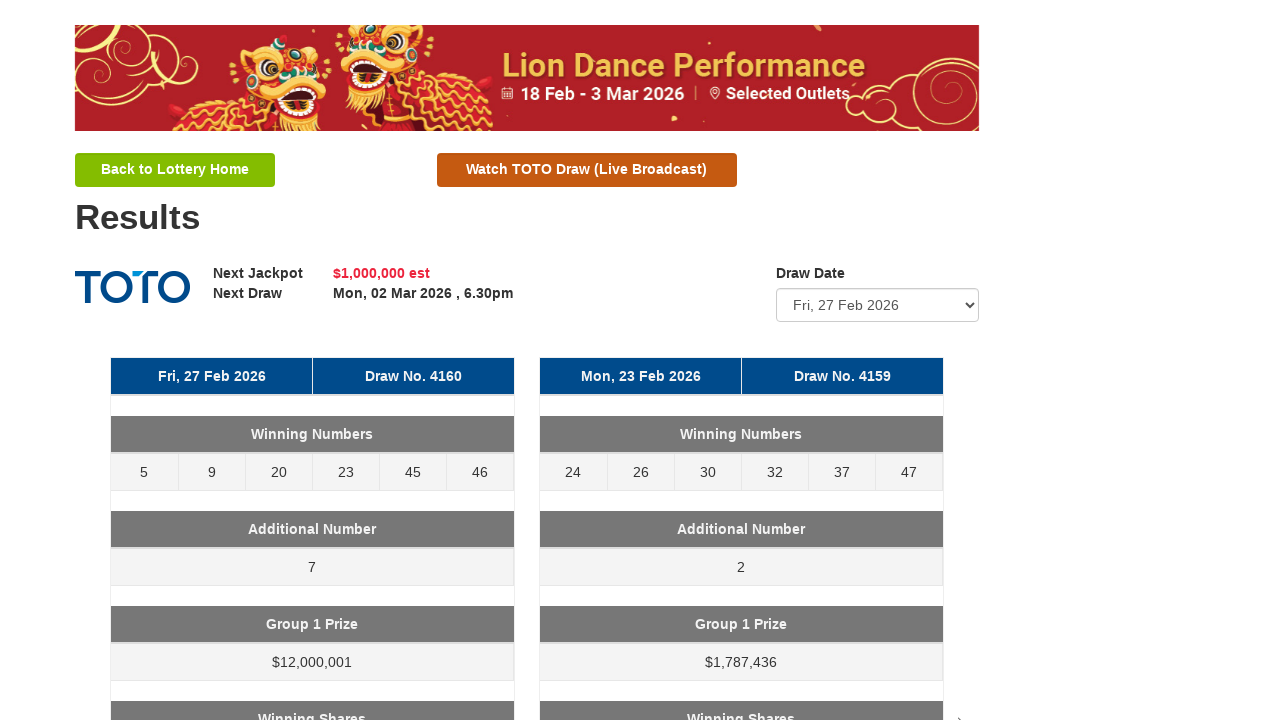

Waited for jackpot amount element to be visible
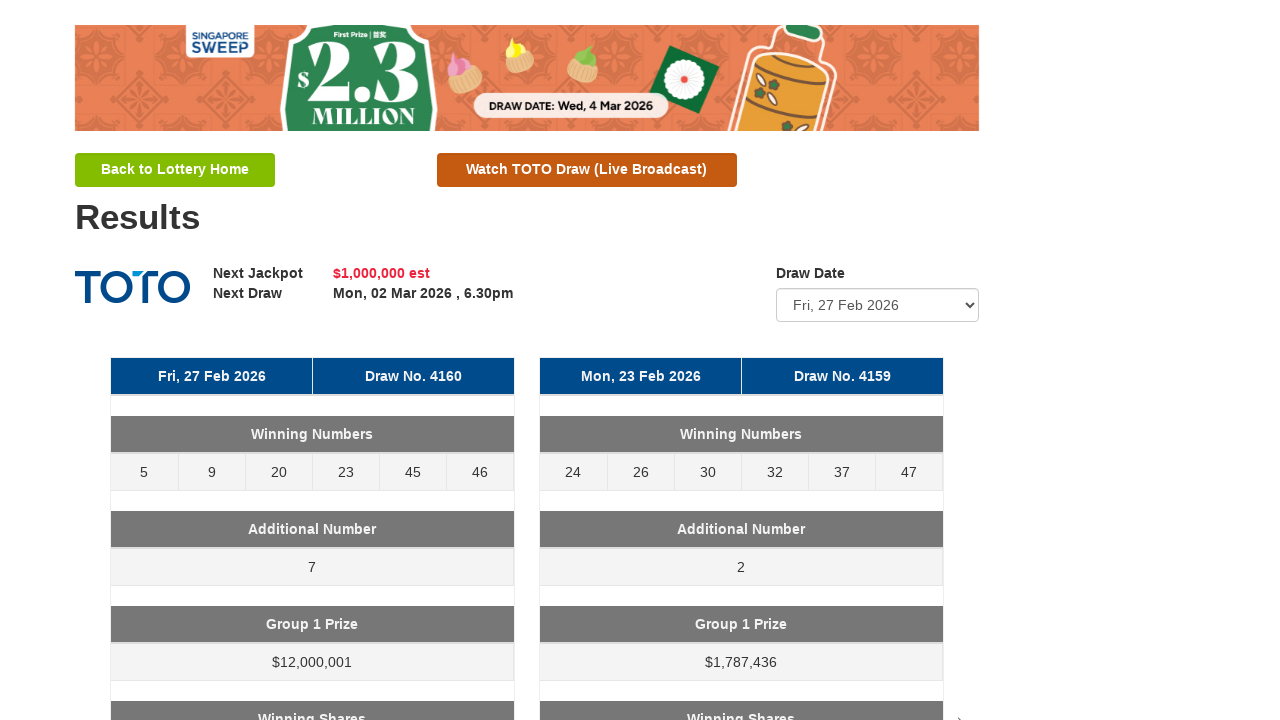

Waited for draw date element to be visible
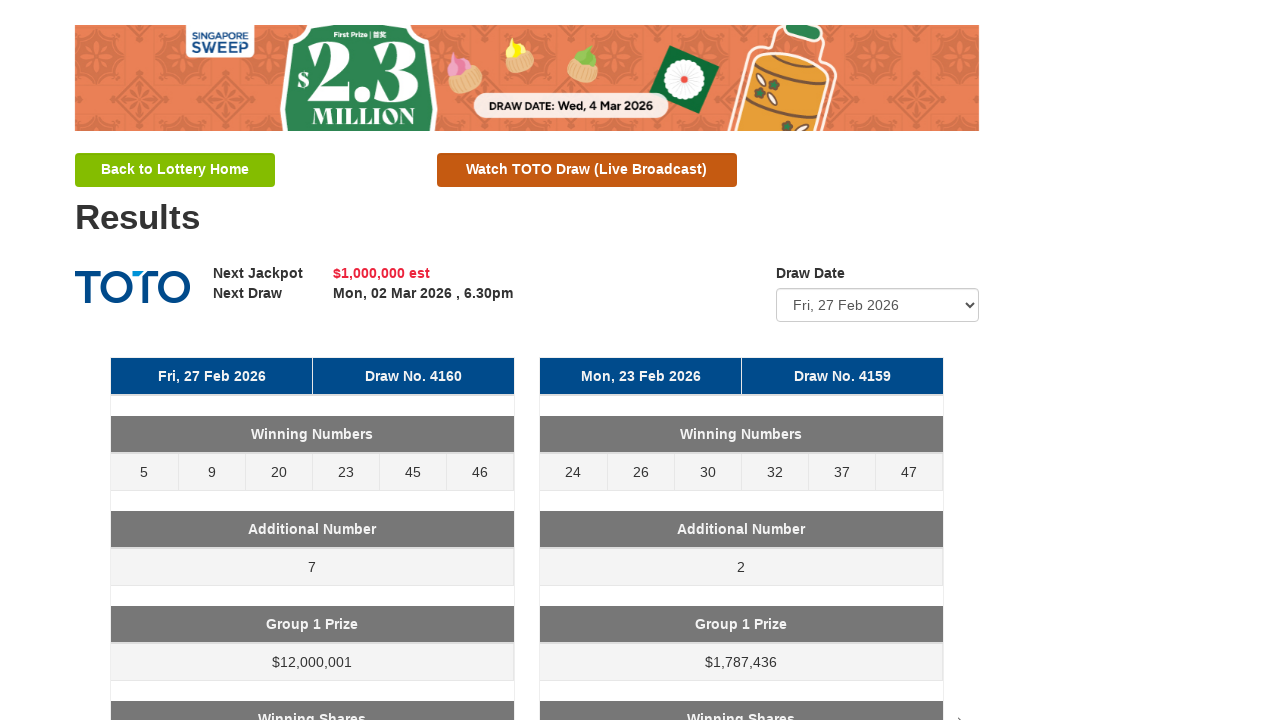

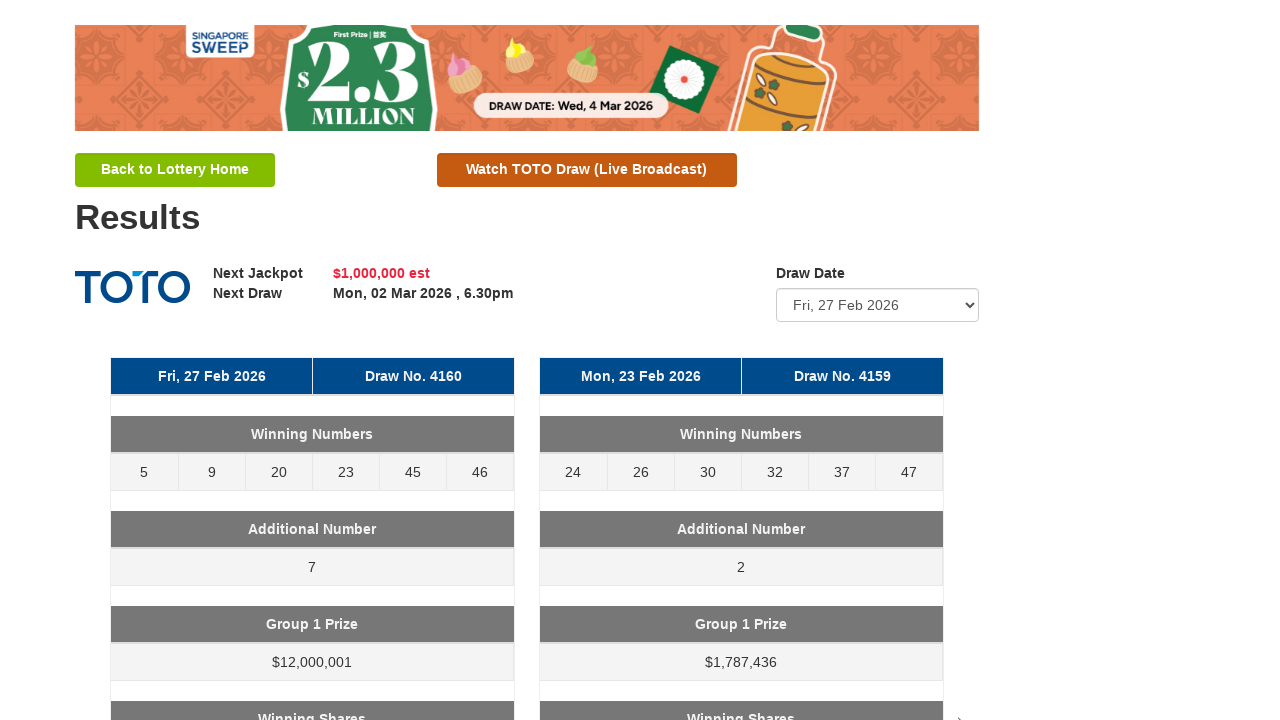